Tests that clicking the Due column header twice sorts the table by due amounts in descending order

Starting URL: http://the-internet.herokuapp.com/tables

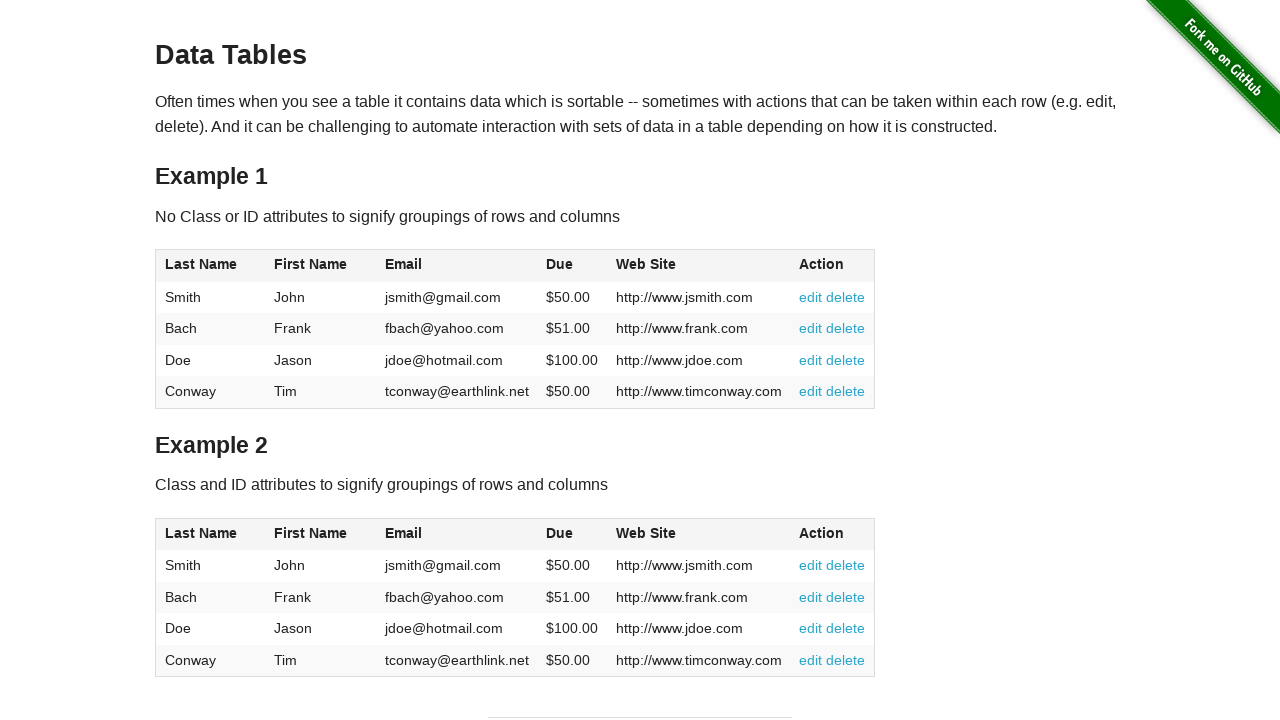

Clicked Due column header first time for ascending sort at (572, 266) on #table1 thead tr th:nth-of-type(4)
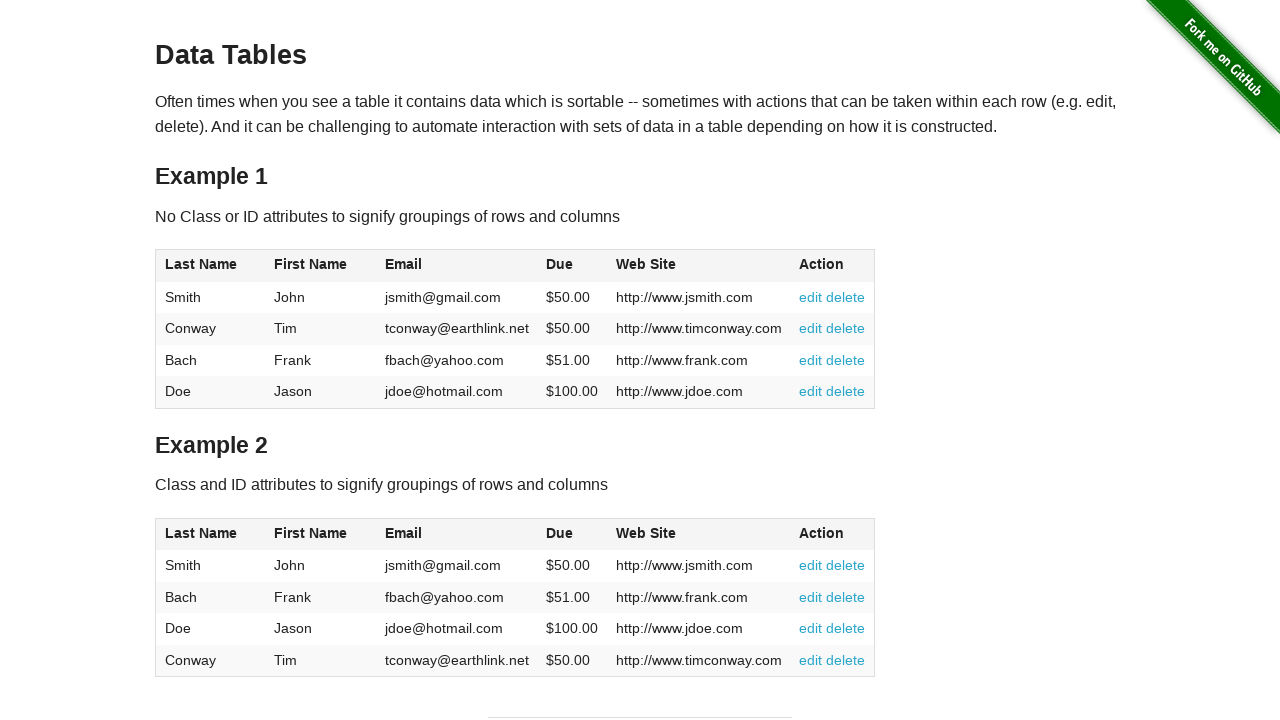

Clicked Due column header second time for descending sort at (572, 266) on #table1 thead tr th:nth-of-type(4)
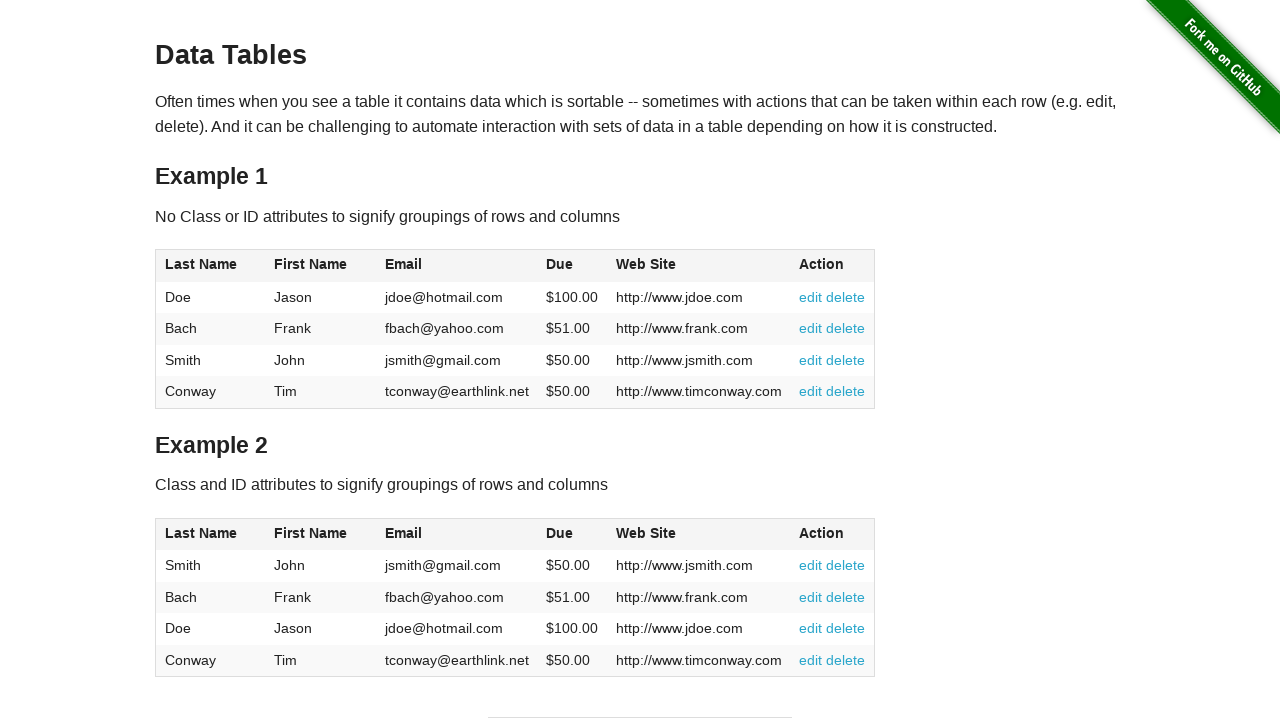

Table data loaded and sorted by Due column in descending order
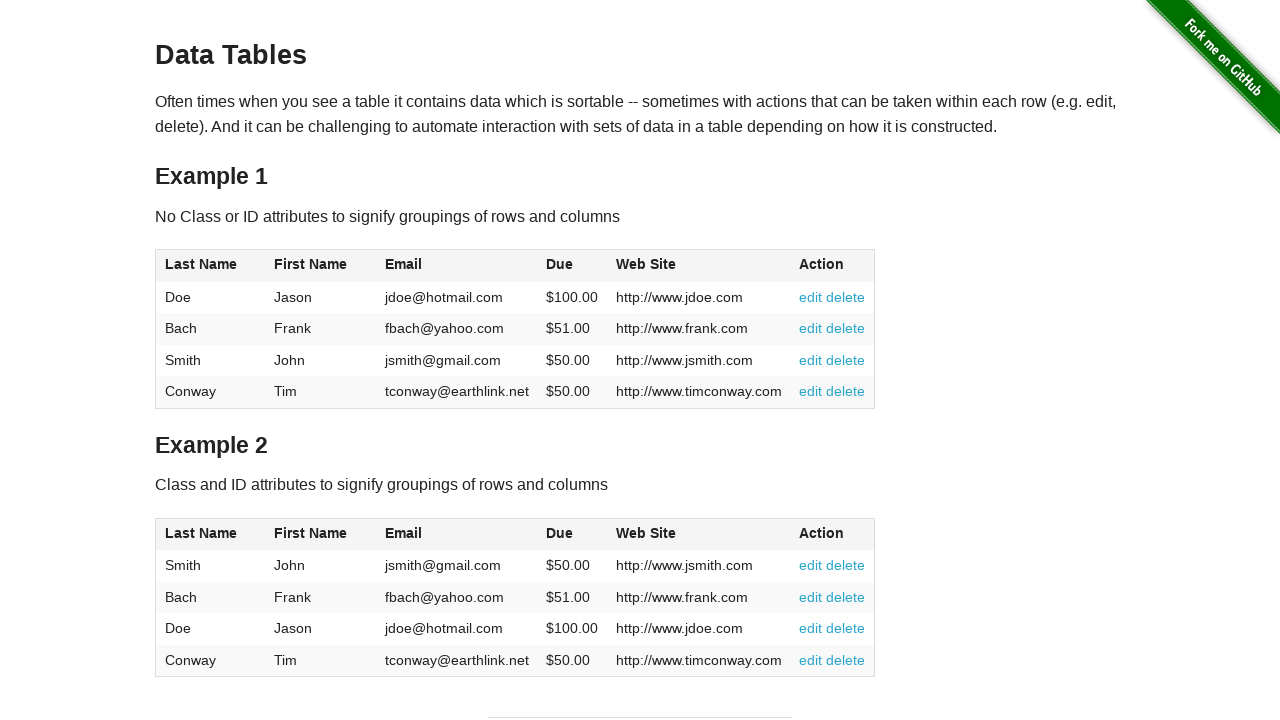

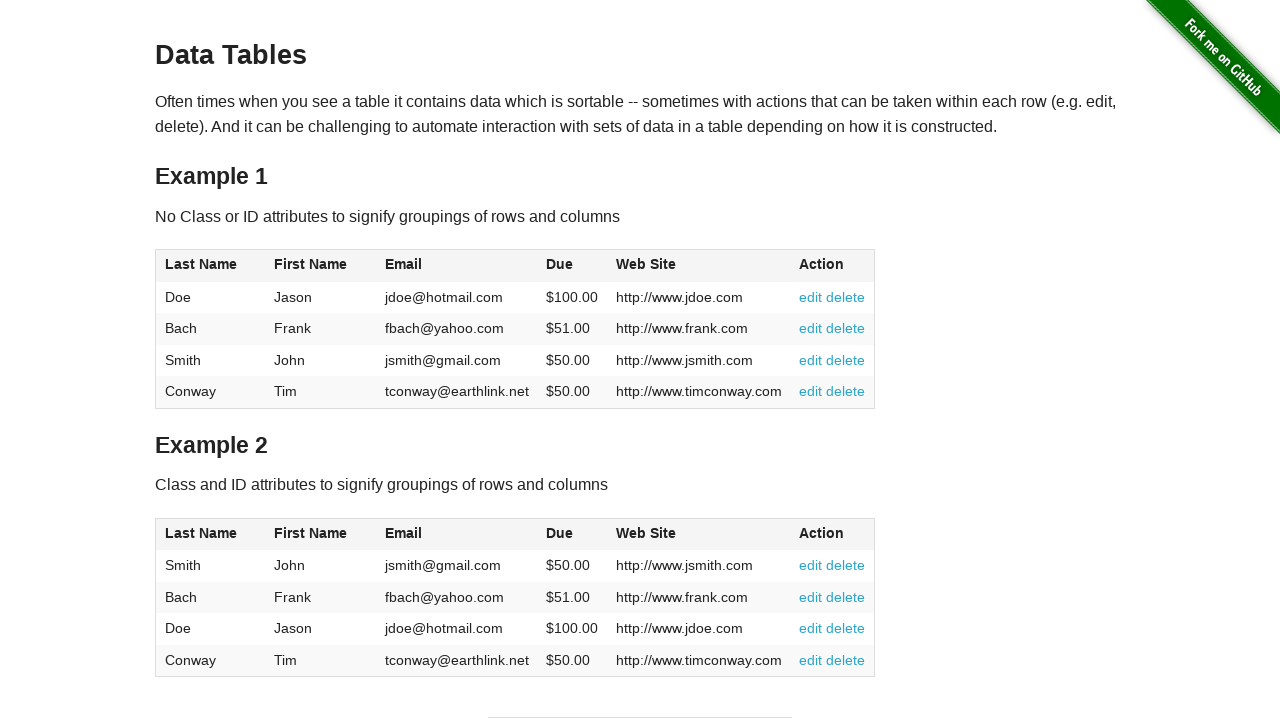